Tests that the currently applied filter link is highlighted with the selected class

Starting URL: https://demo.playwright.dev/todomvc

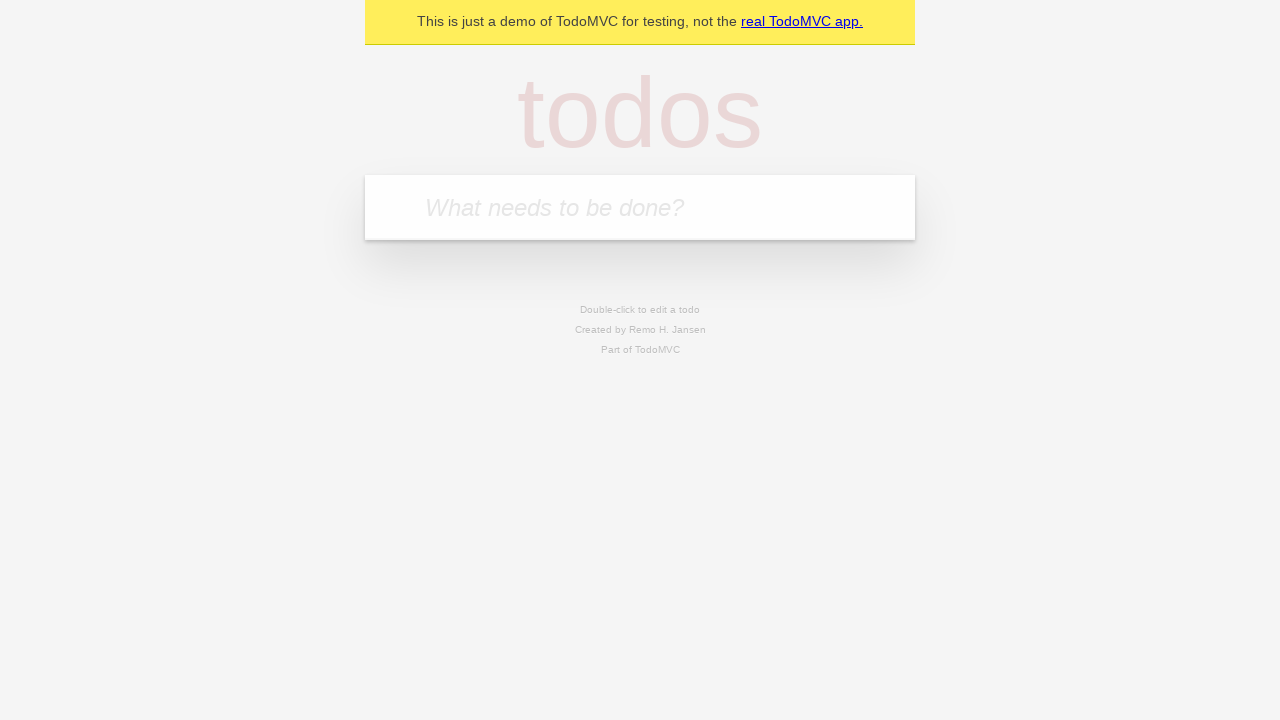

Filled todo input with 'buy some cheese' on internal:attr=[placeholder="What needs to be done?"i]
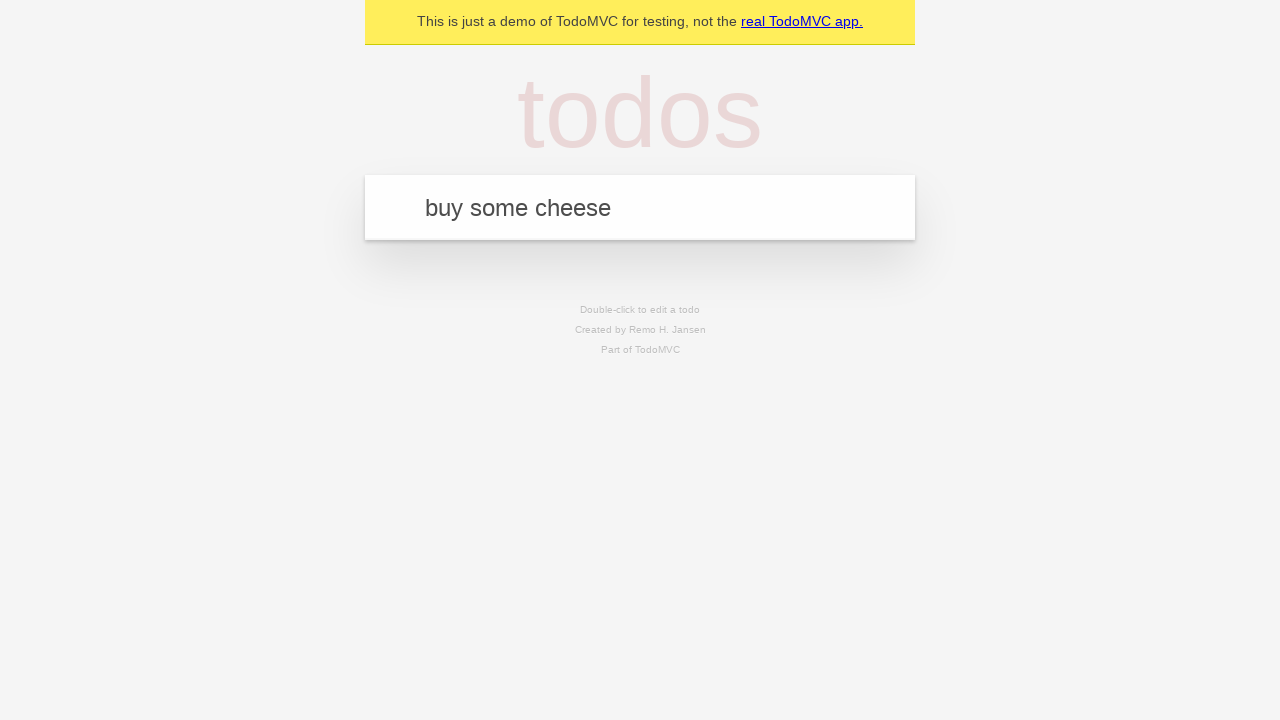

Pressed Enter to create todo 'buy some cheese' on internal:attr=[placeholder="What needs to be done?"i]
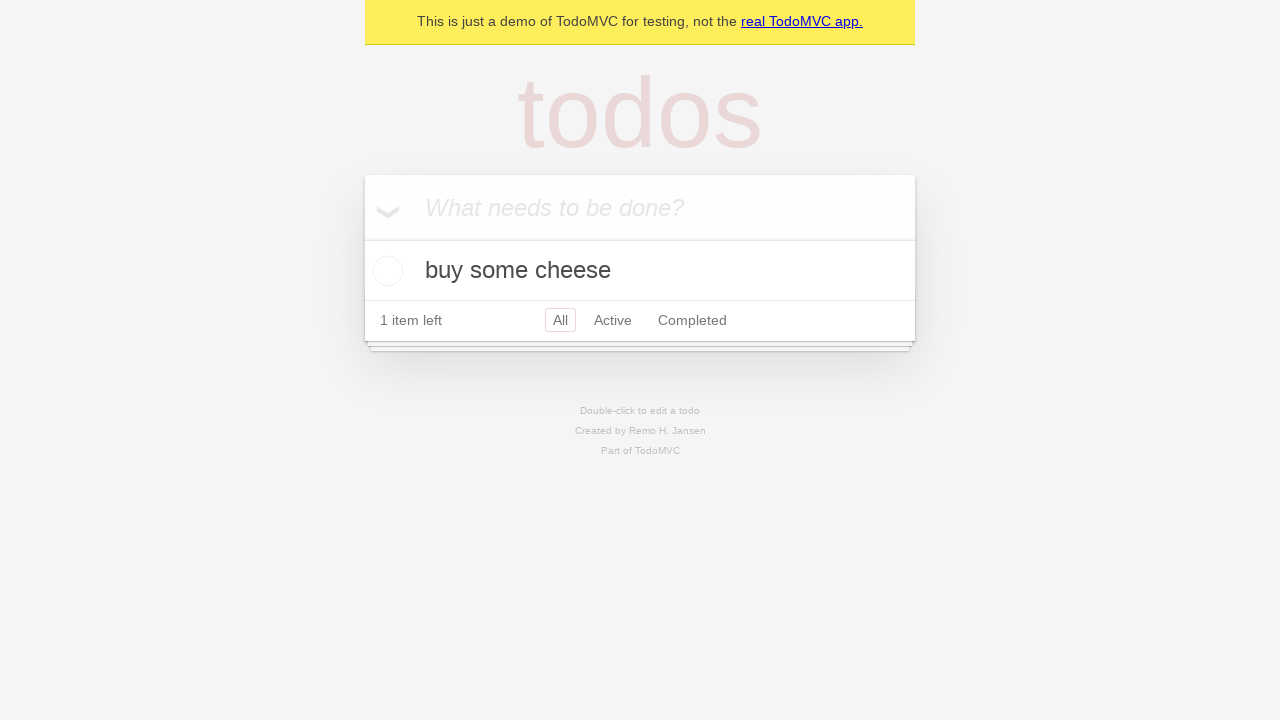

Filled todo input with 'feed the cat' on internal:attr=[placeholder="What needs to be done?"i]
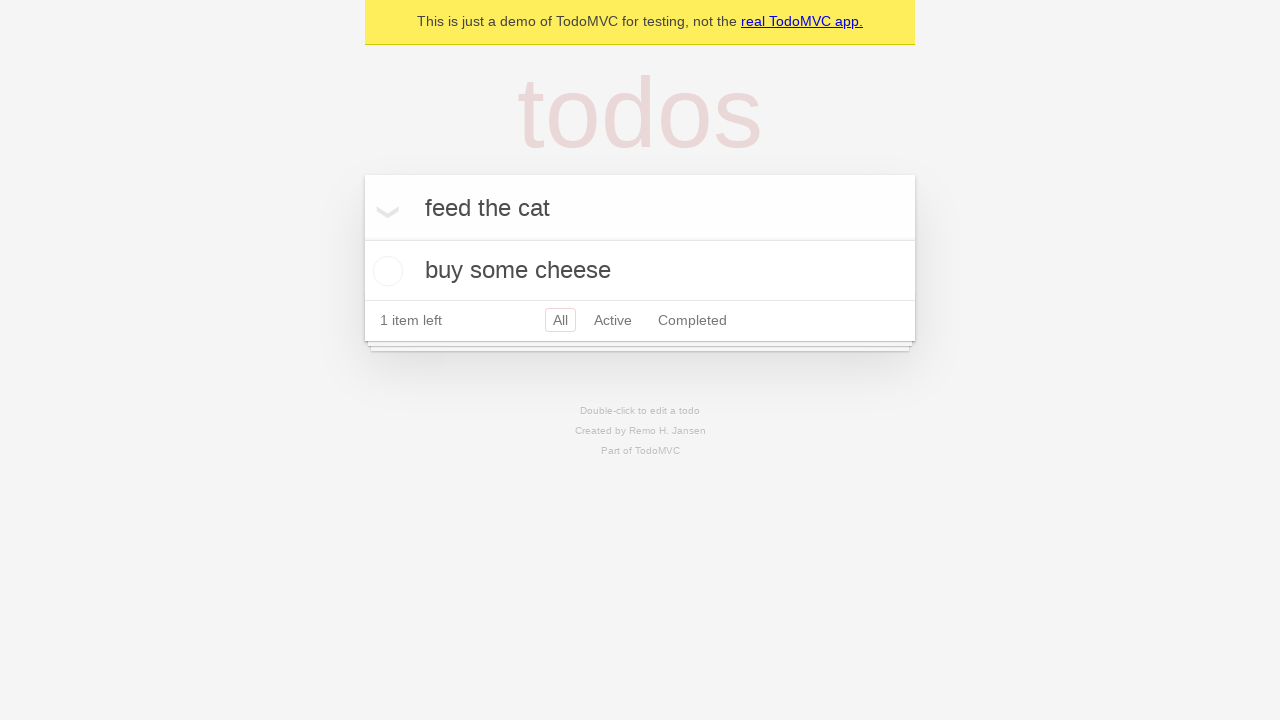

Pressed Enter to create todo 'feed the cat' on internal:attr=[placeholder="What needs to be done?"i]
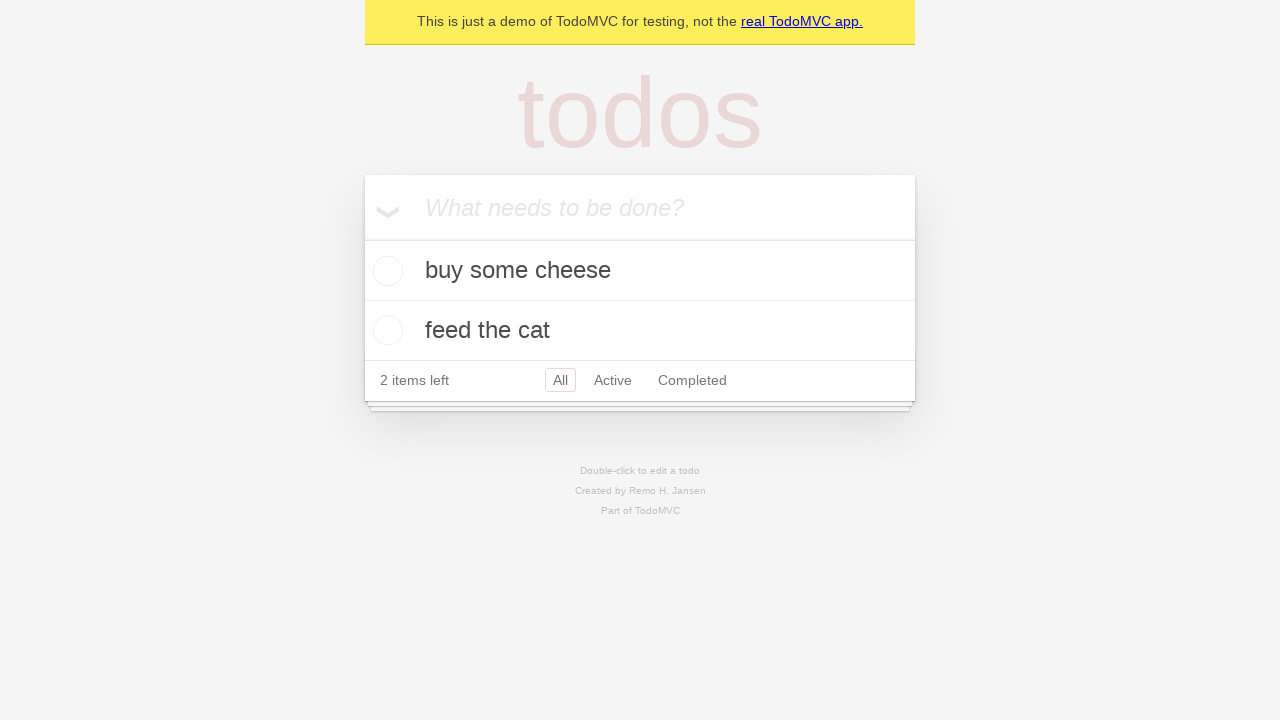

Filled todo input with 'book a doctors appointment' on internal:attr=[placeholder="What needs to be done?"i]
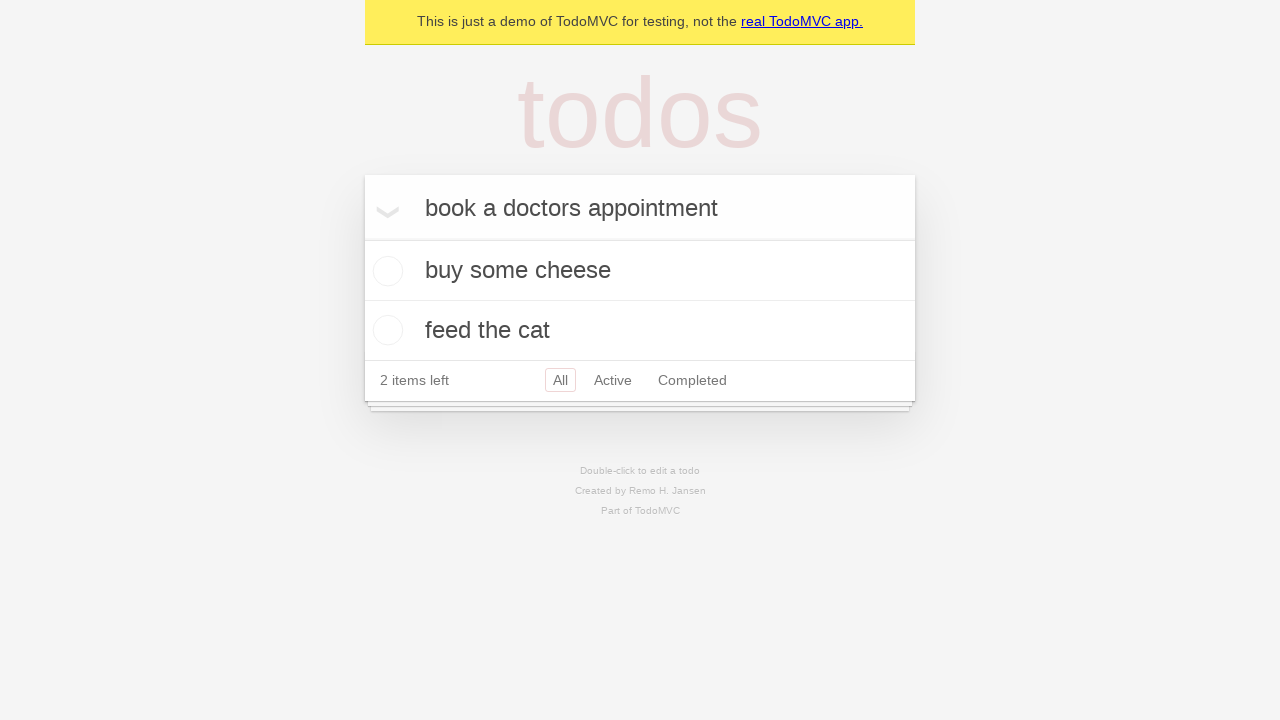

Pressed Enter to create todo 'book a doctors appointment' on internal:attr=[placeholder="What needs to be done?"i]
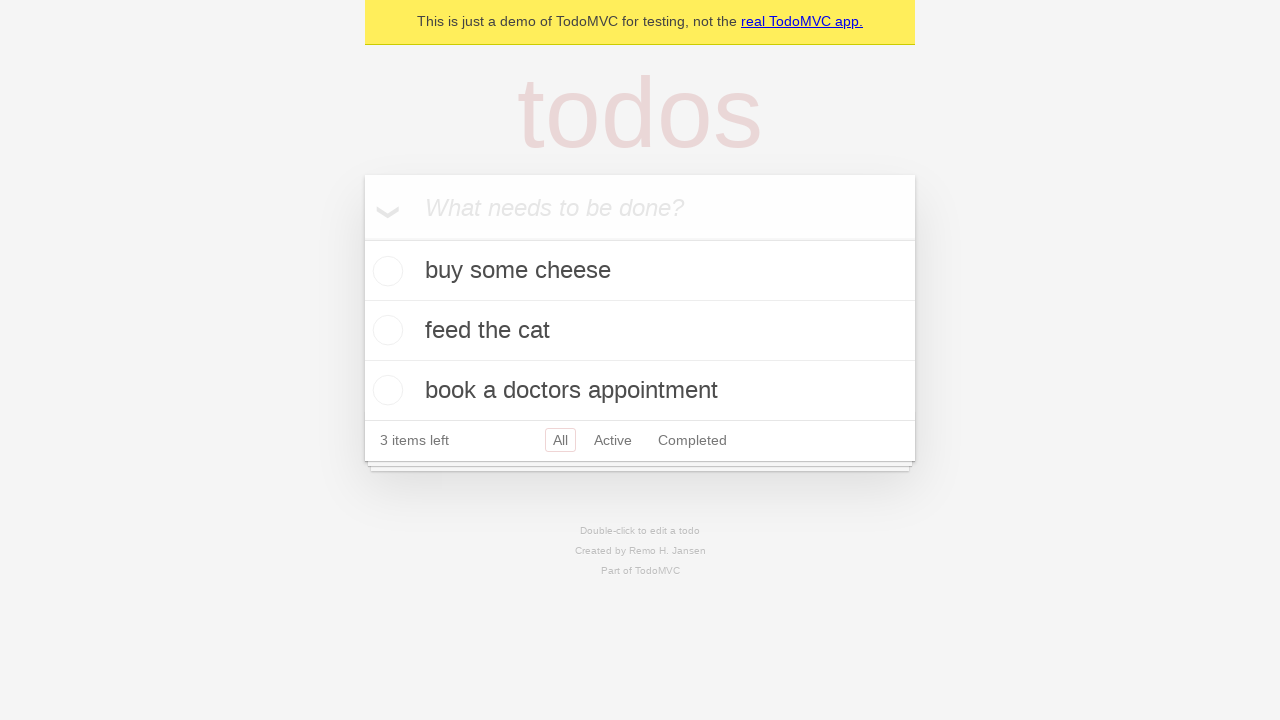

Waited for all three todo items to load
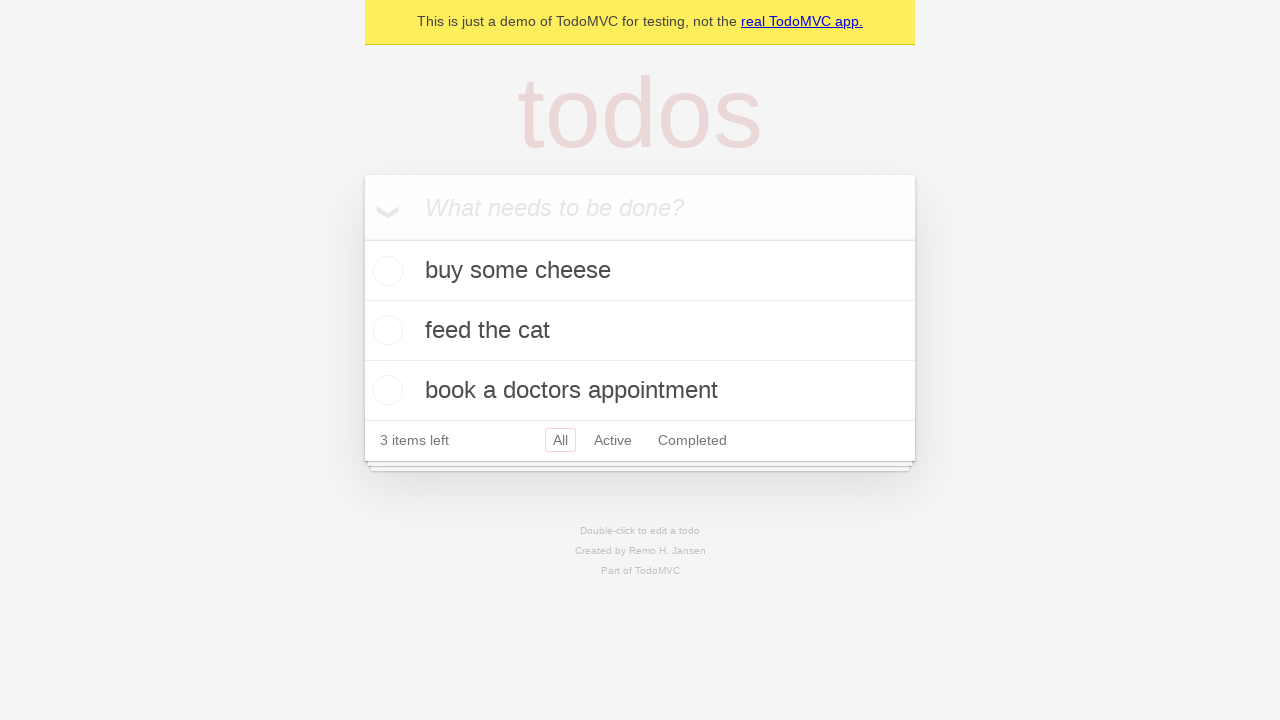

Clicked Active filter link at (613, 440) on internal:role=link[name="Active"i]
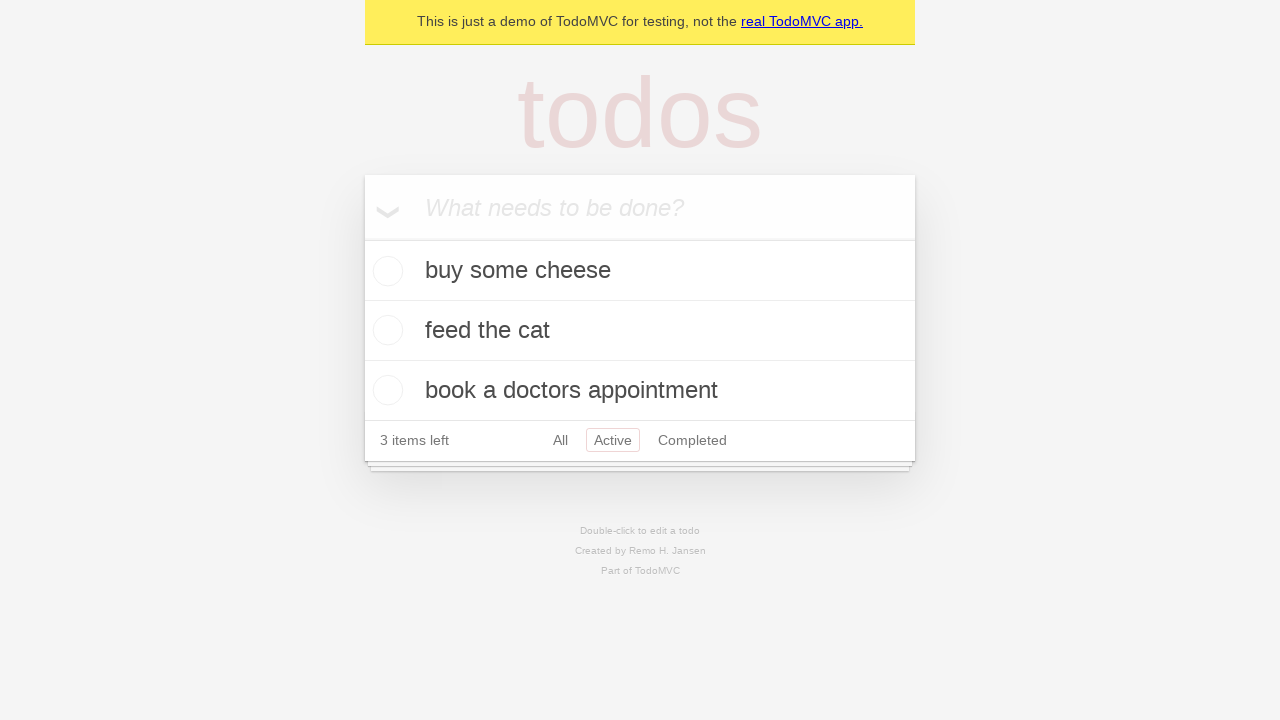

Clicked Completed filter link to verify it gets highlighted with selected class at (692, 440) on internal:role=link[name="Completed"i]
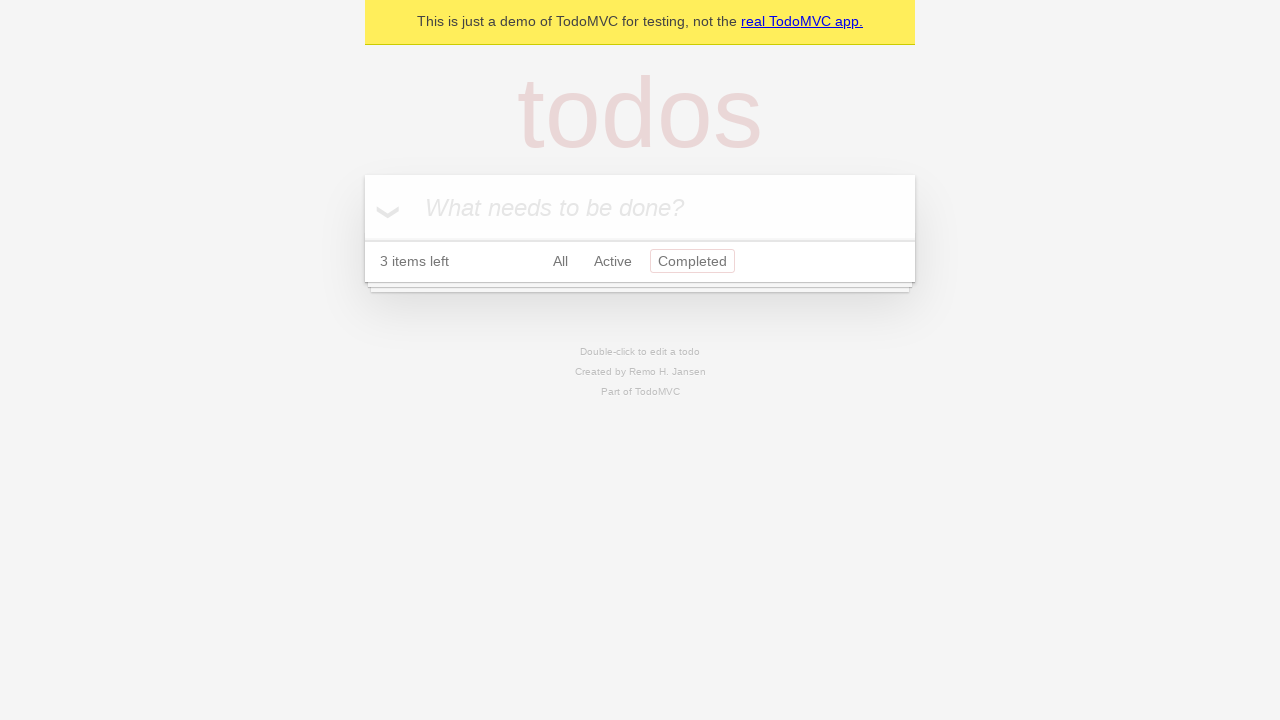

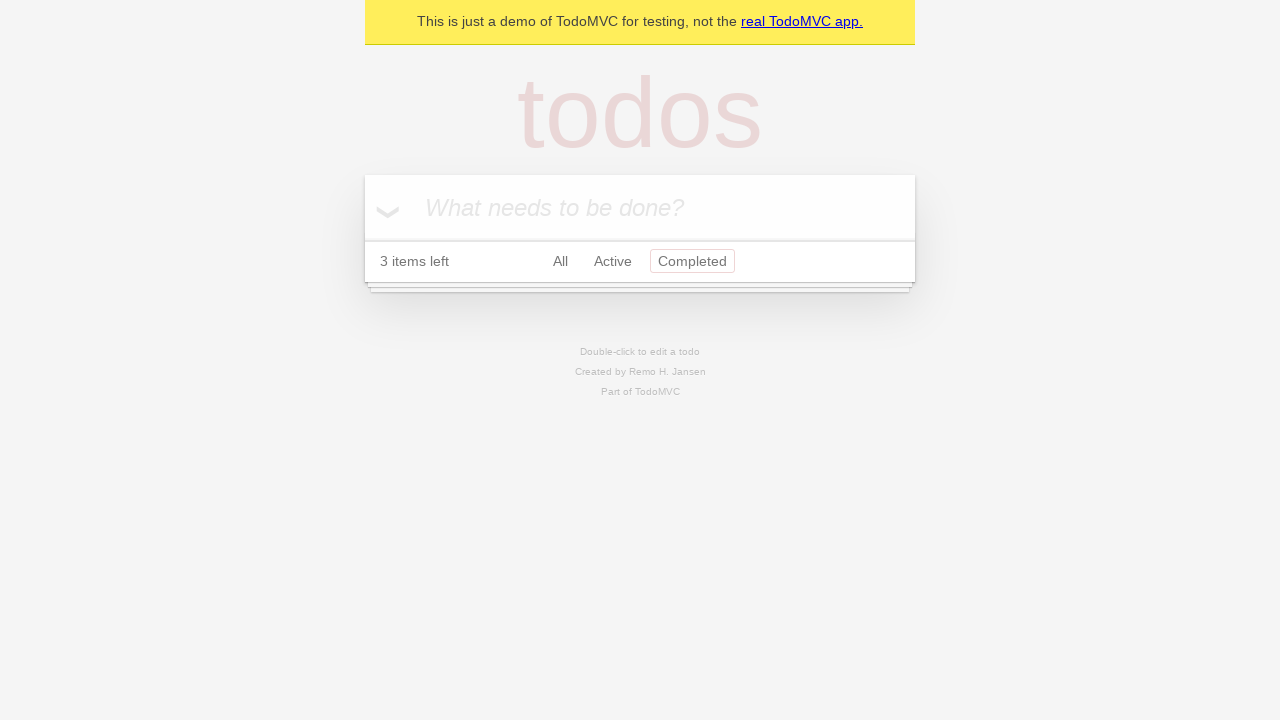